Tests hover functionality by hovering over the first avatar on the page and verifying that additional user information (caption) becomes visible.

Starting URL: http://the-internet.herokuapp.com/hovers

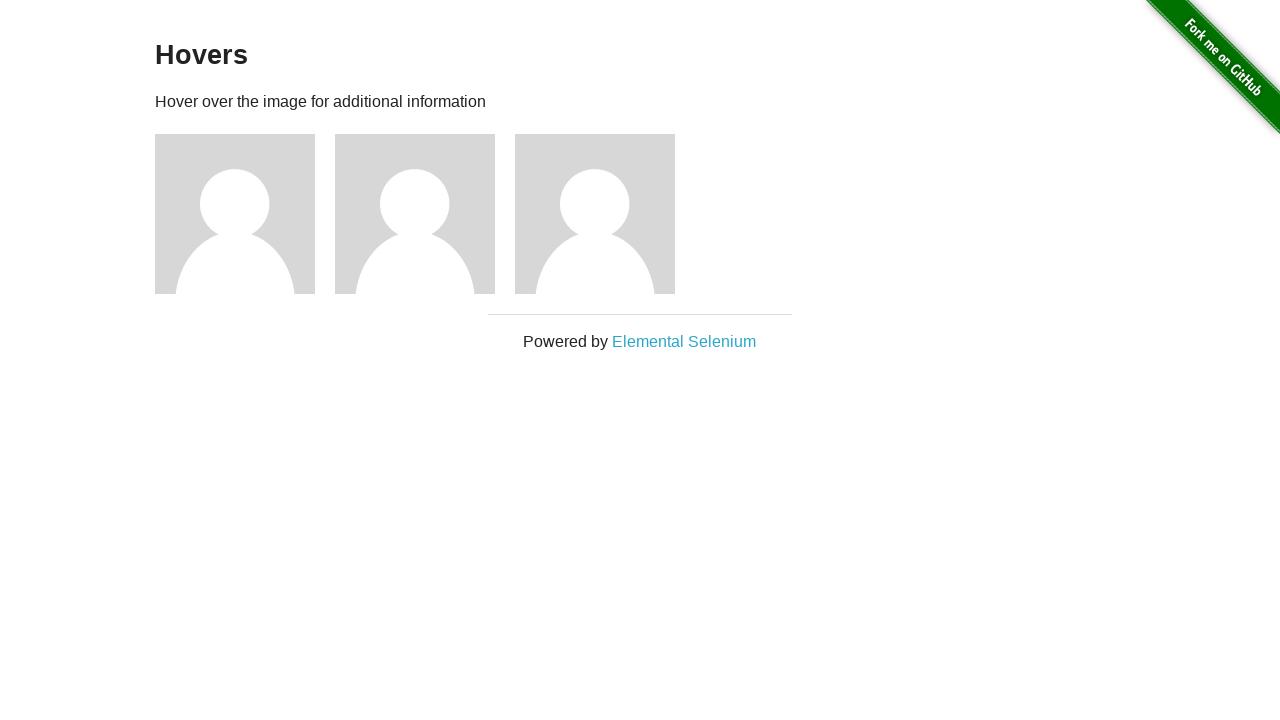

Located the first avatar figure element
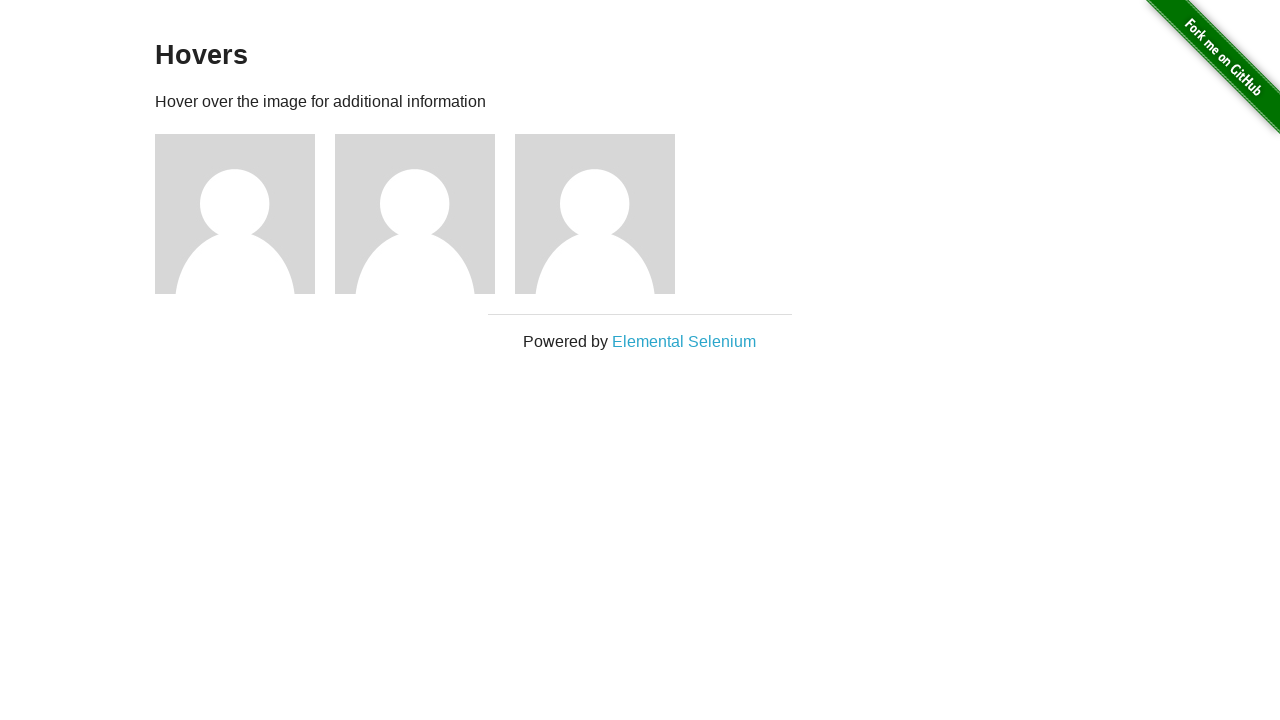

Hovered over the first avatar to trigger caption display at (245, 214) on .figure >> nth=0
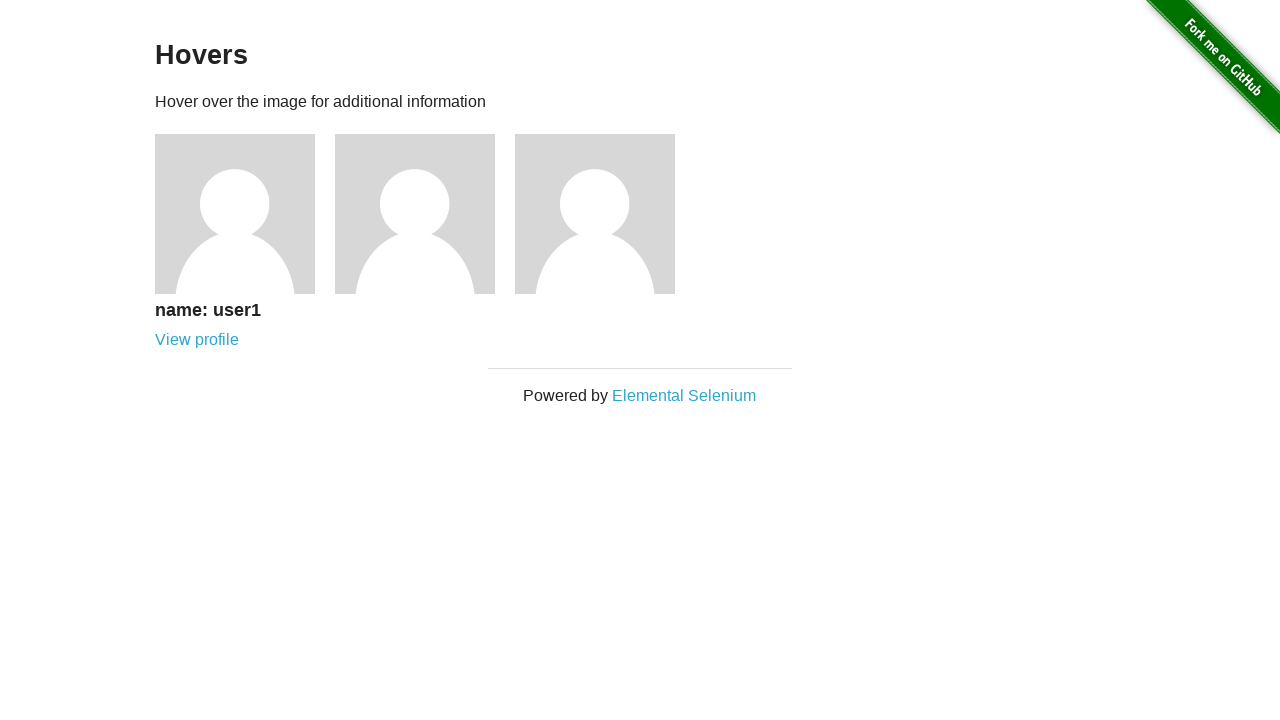

Located the avatar caption element
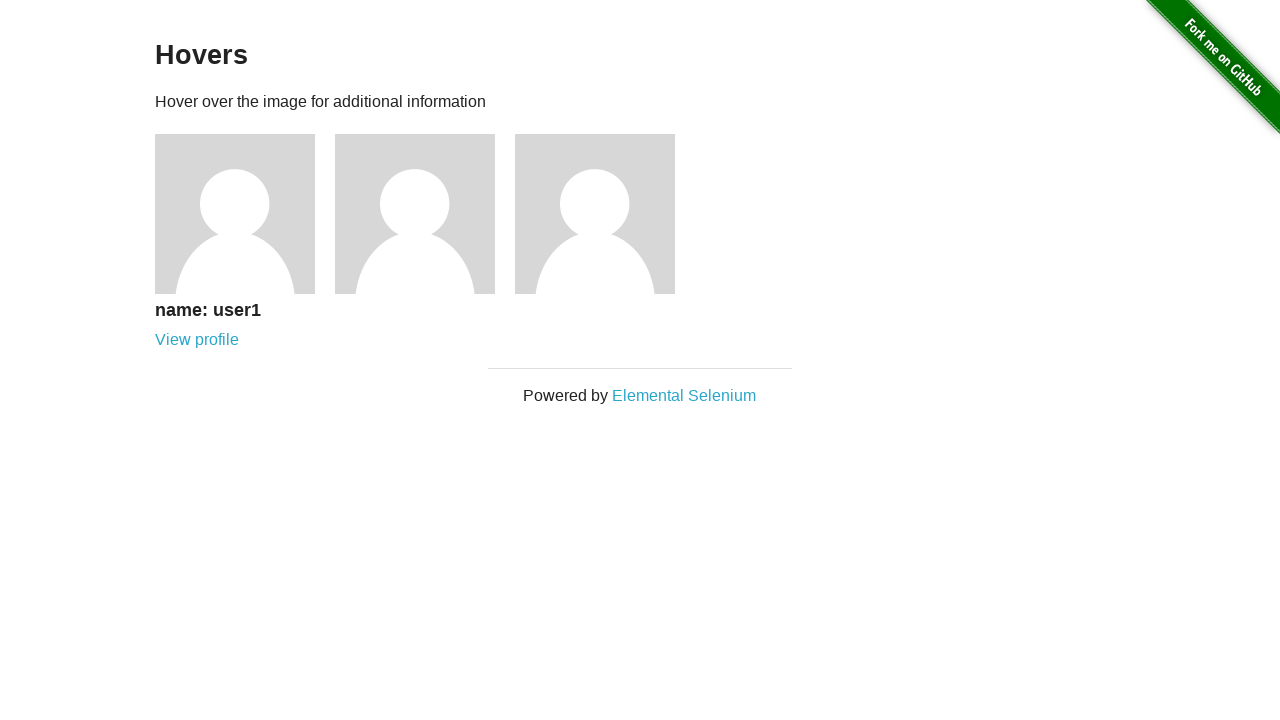

Verified that the avatar caption is now visible
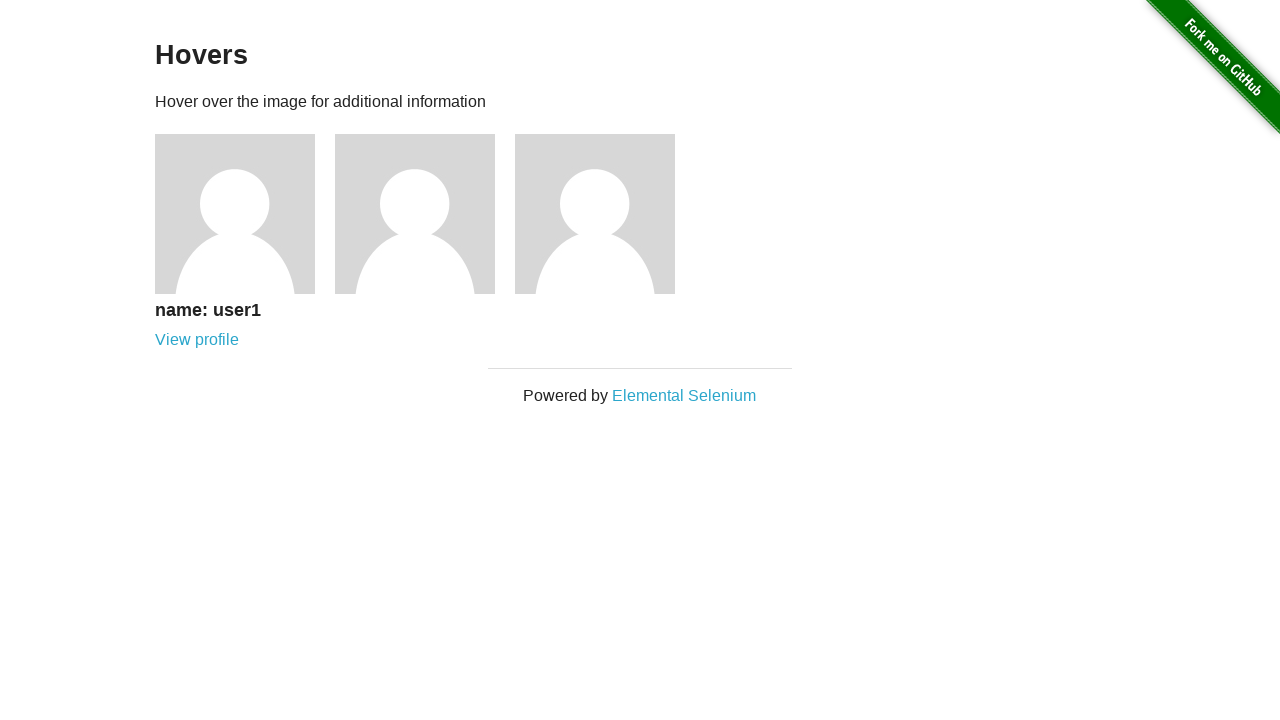

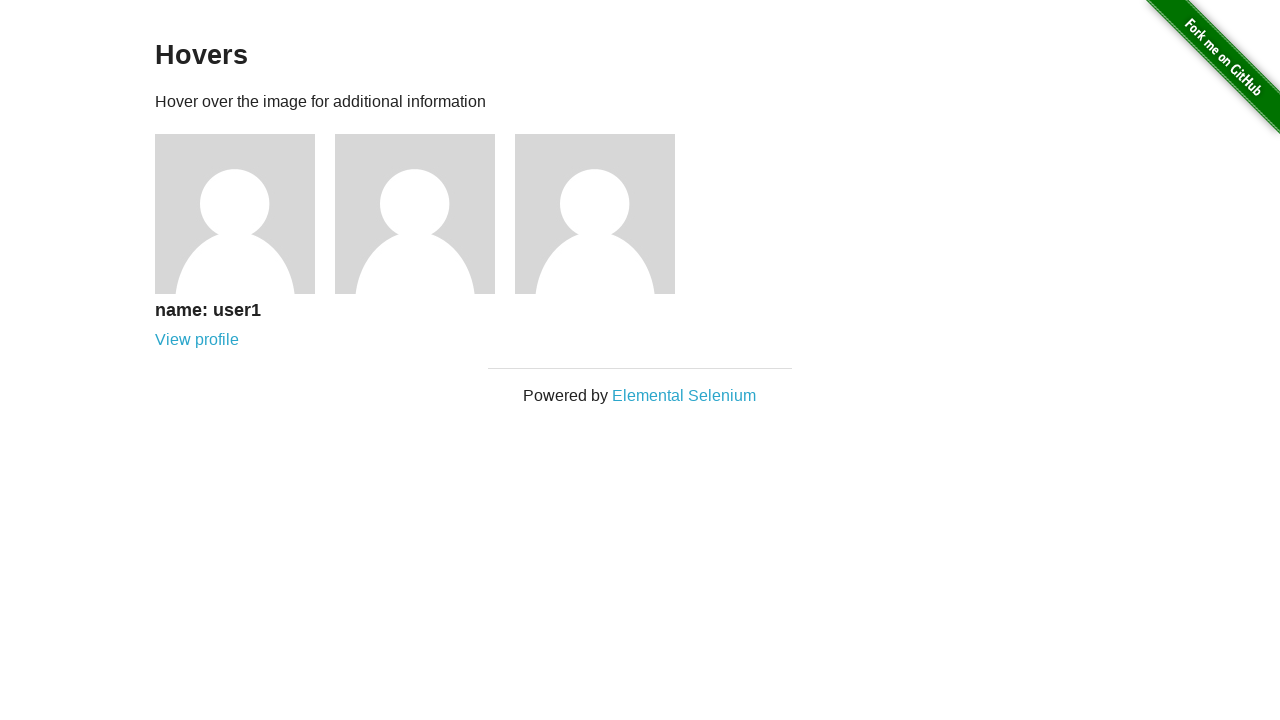